Tests drag and drop functionality by dragging an image element and dropping it onto a target box element

Starting URL: https://formy-project.herokuapp.com/dragdrop

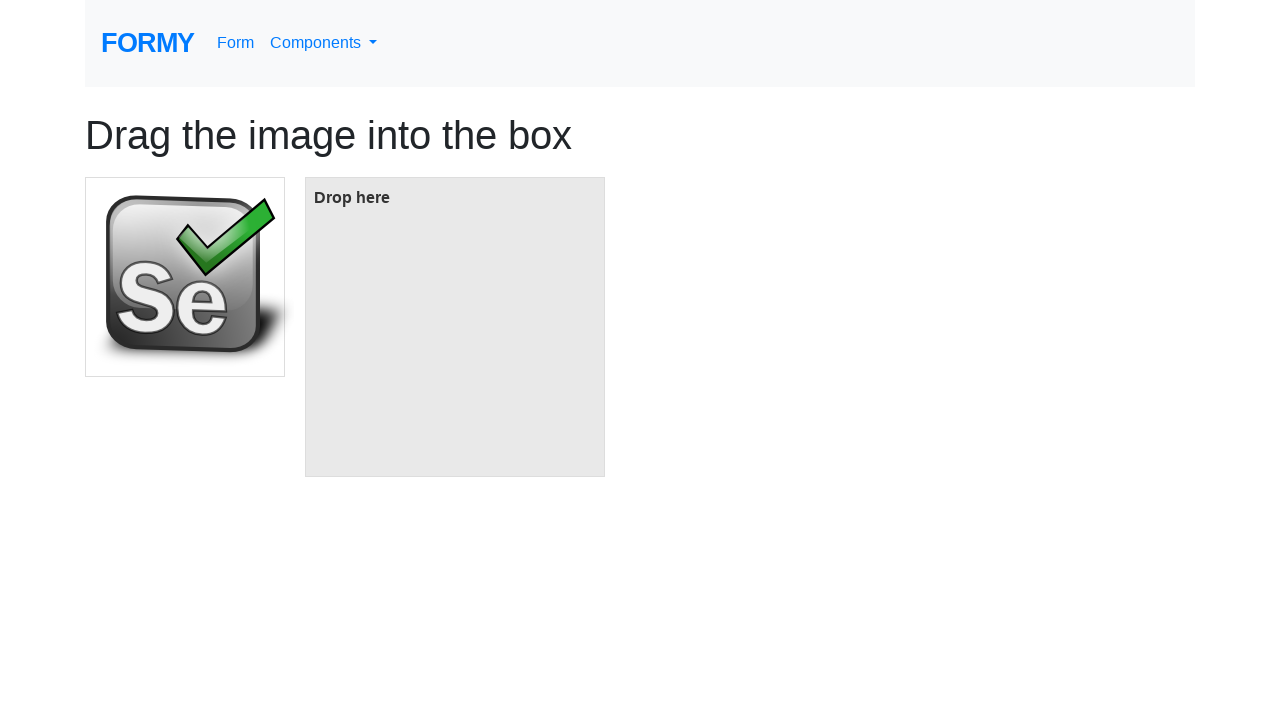

Located the image element to be dragged
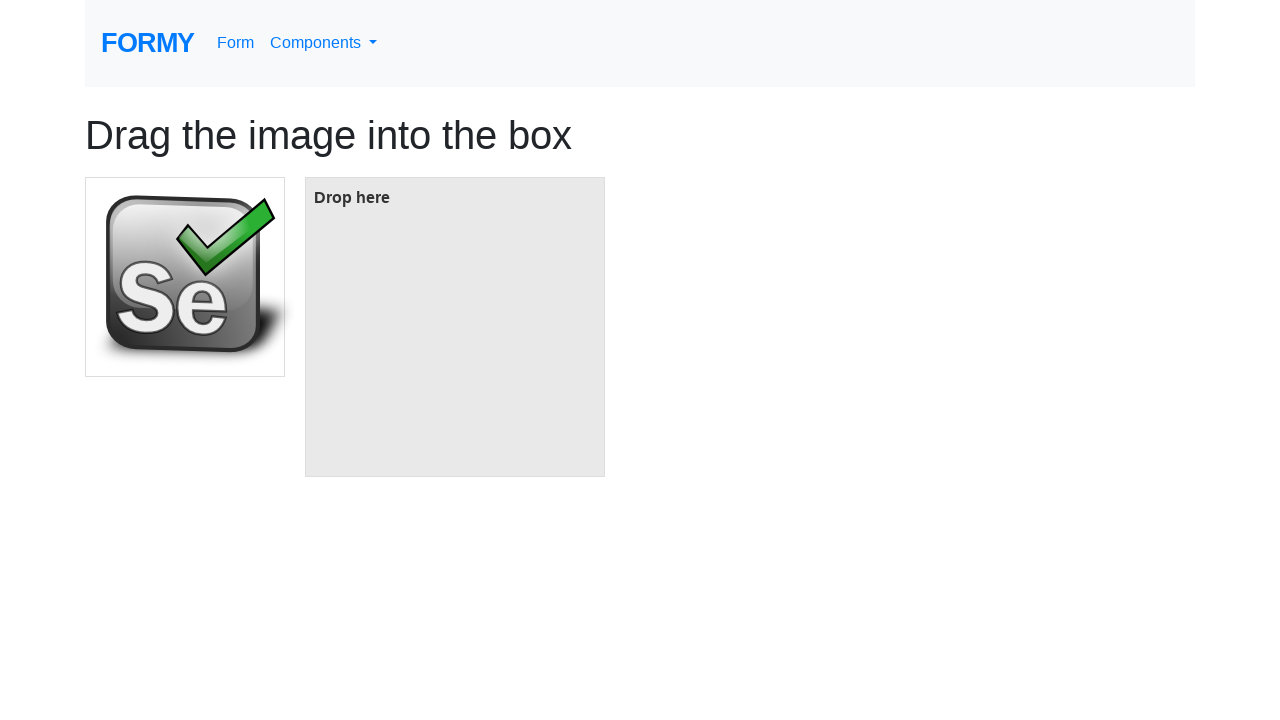

Located the target box element for drop
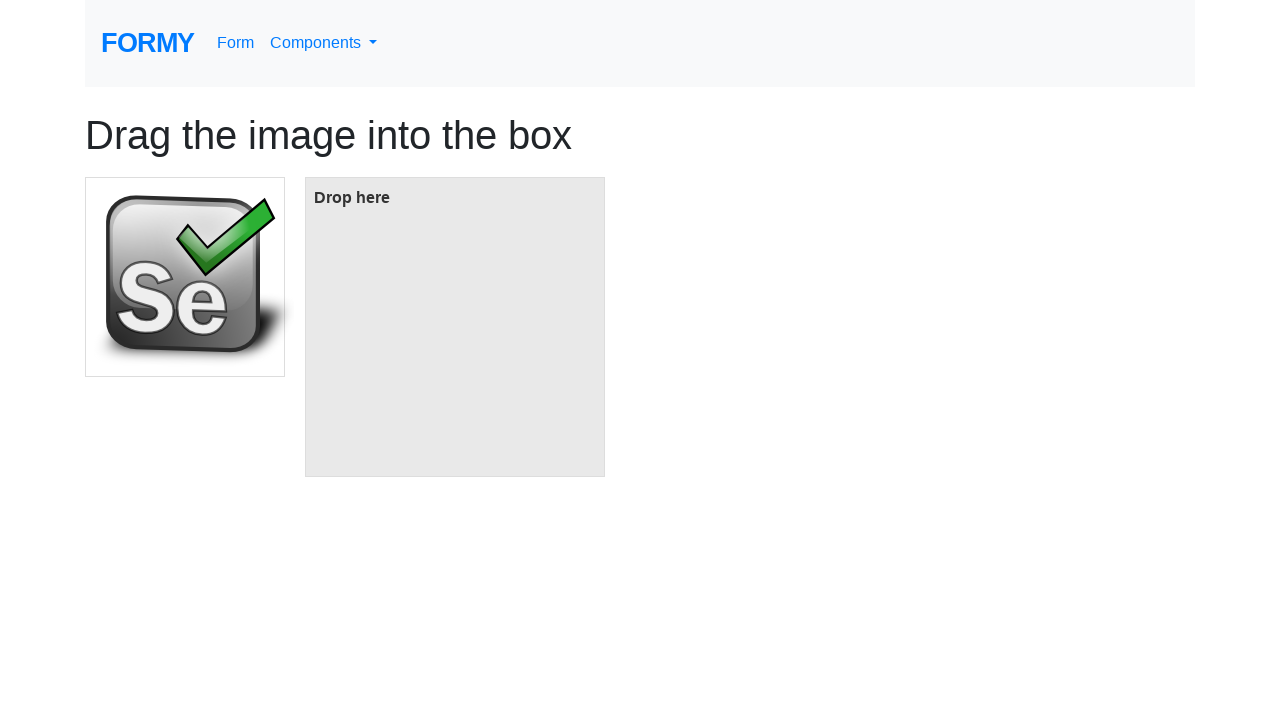

Dragged image element and dropped it onto target box at (455, 327)
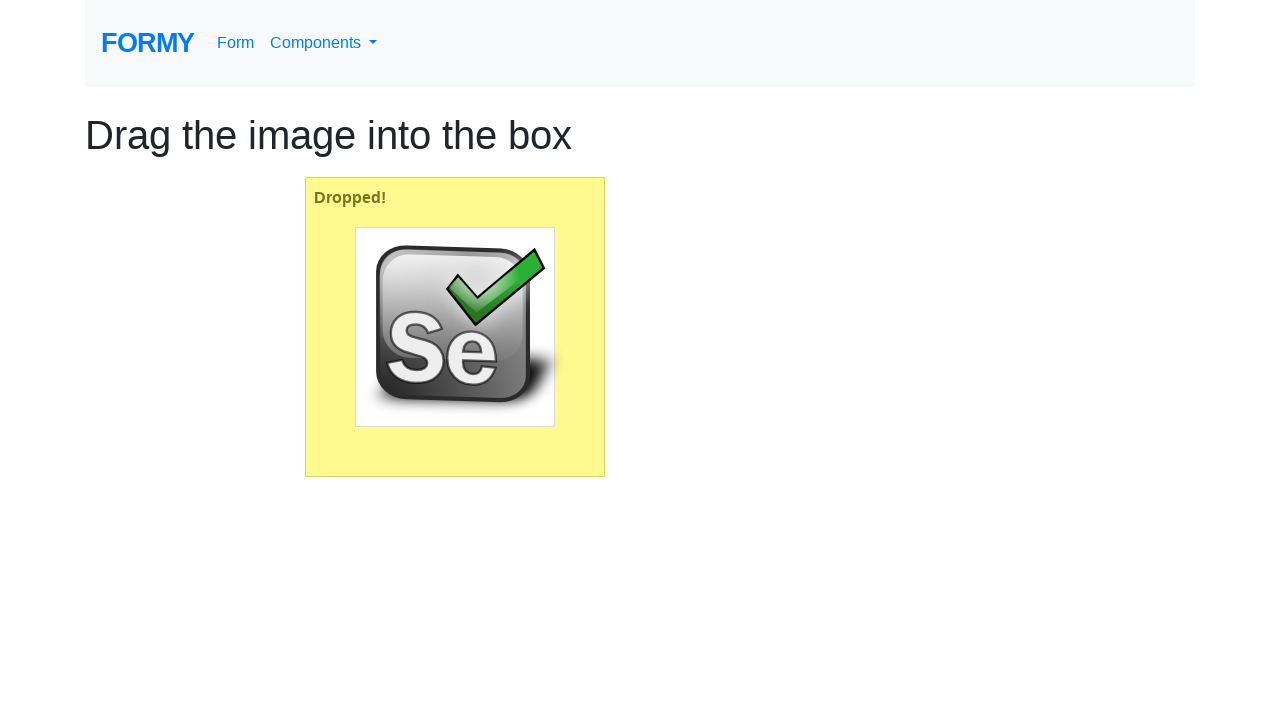

Waited for drag and drop animation to complete
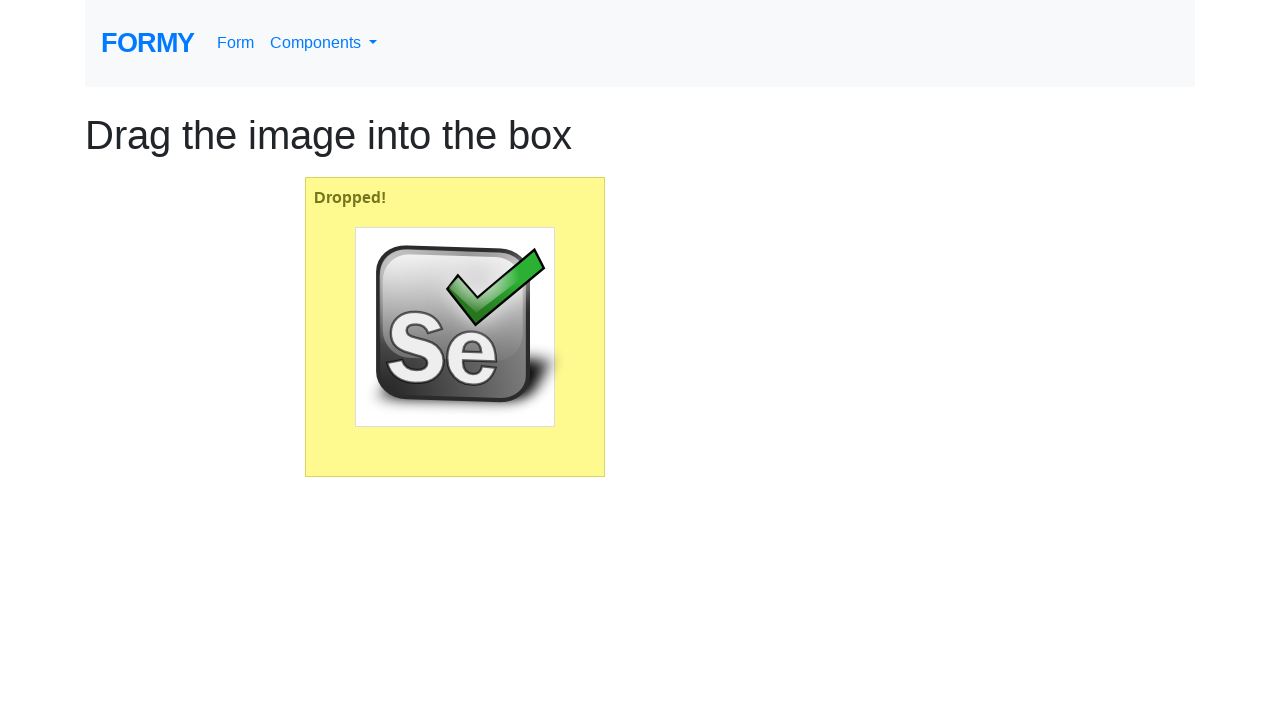

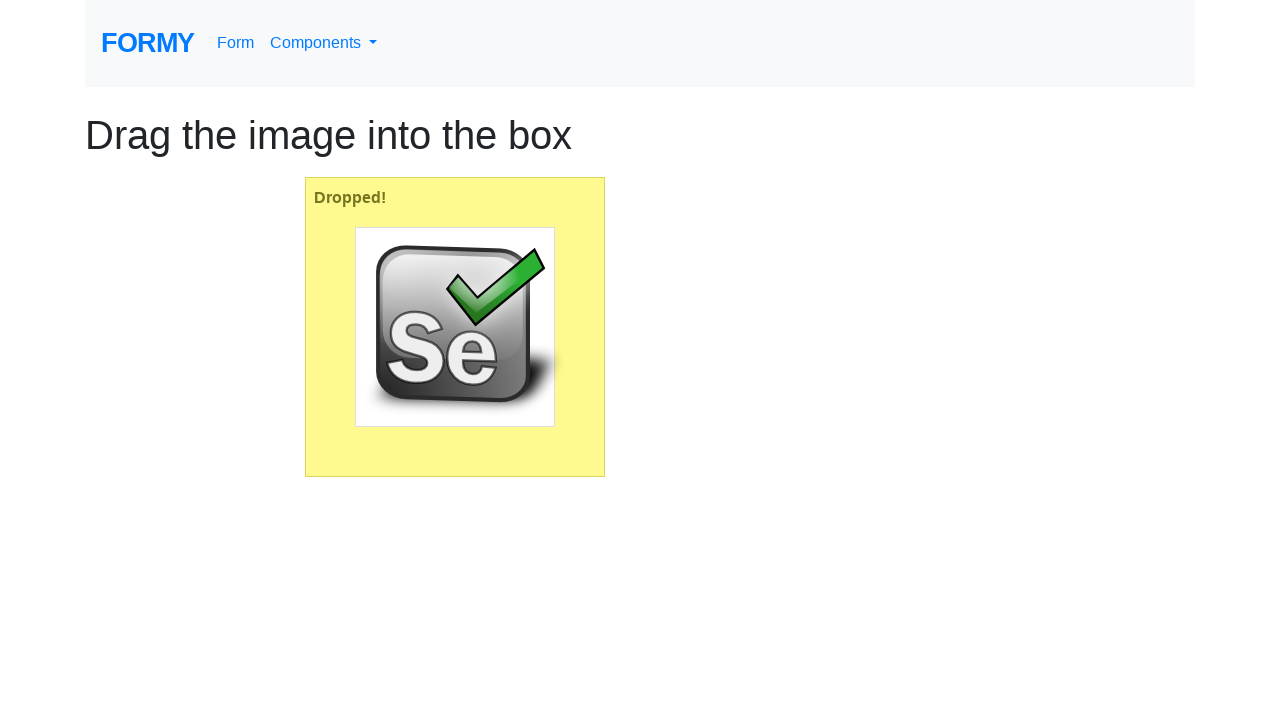